Tests JavaScript confirm dialog by clicking the confirm button and accepting the alert to verify "Ok" result

Starting URL: http://the-internet.herokuapp.com/javascript_alerts

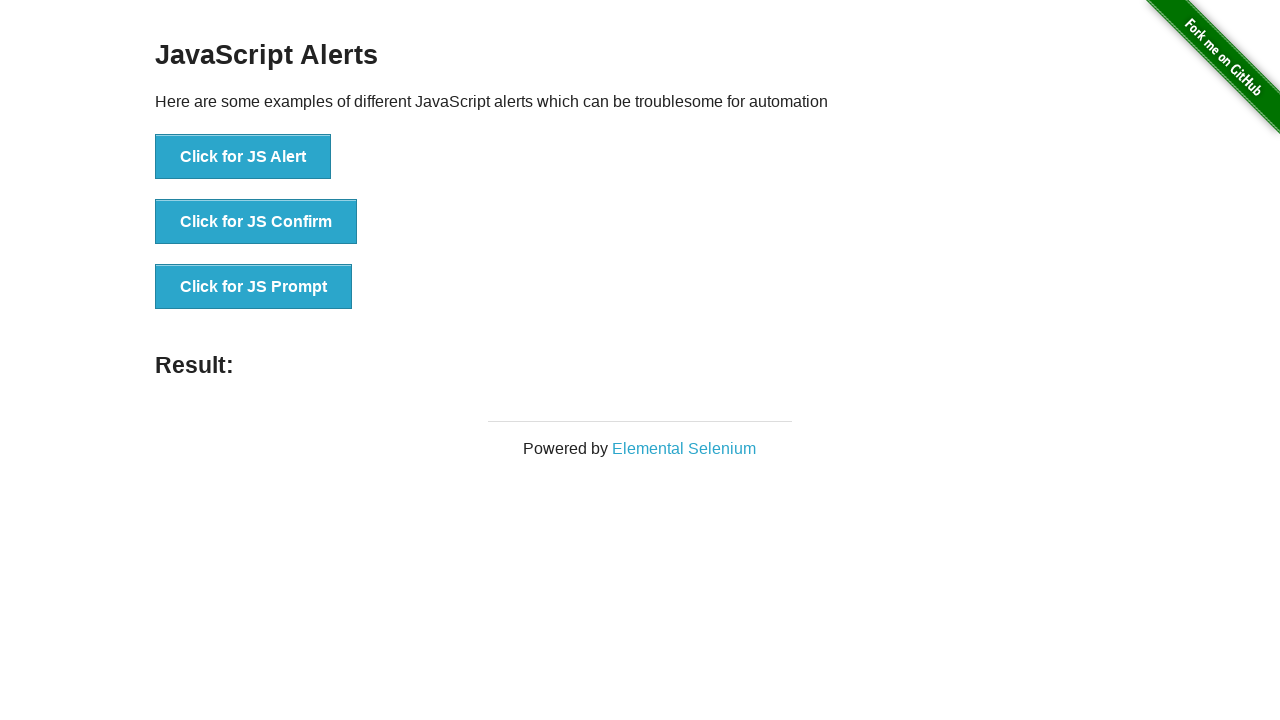

Clicked JS Confirm button at (256, 222) on xpath=//button[@onclick = 'jsConfirm()']
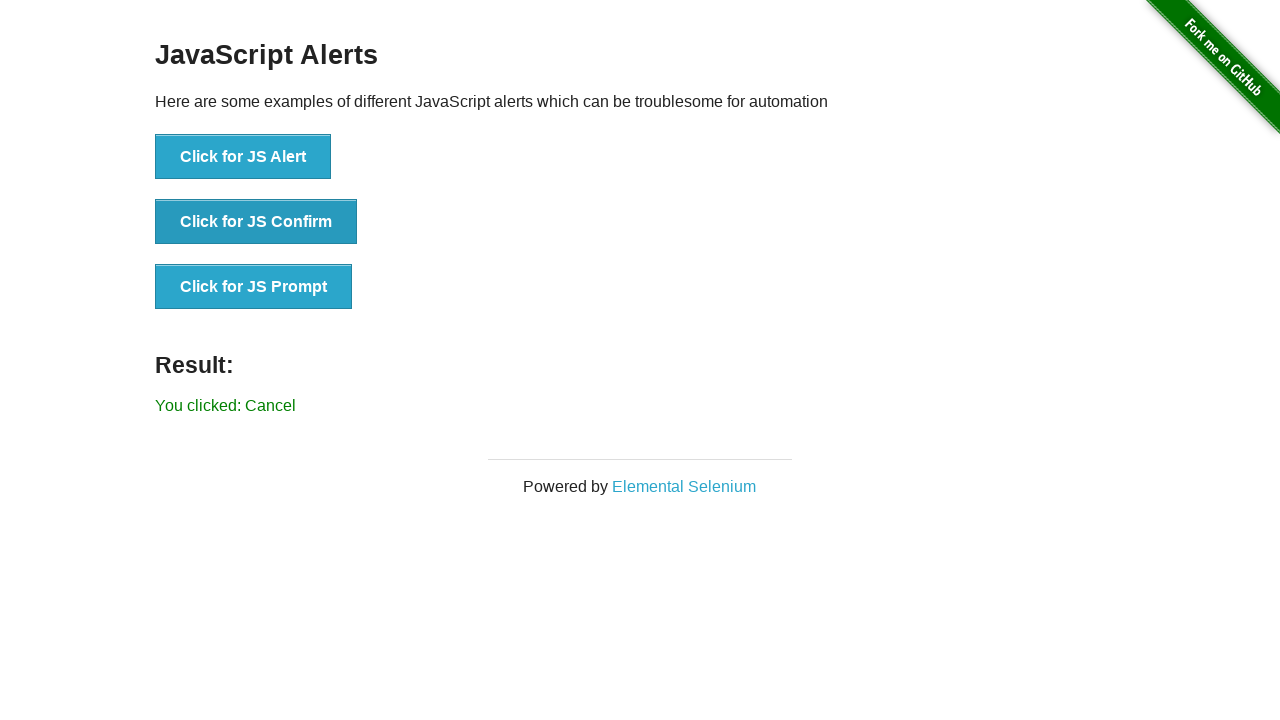

Set up dialog handler to accept alerts
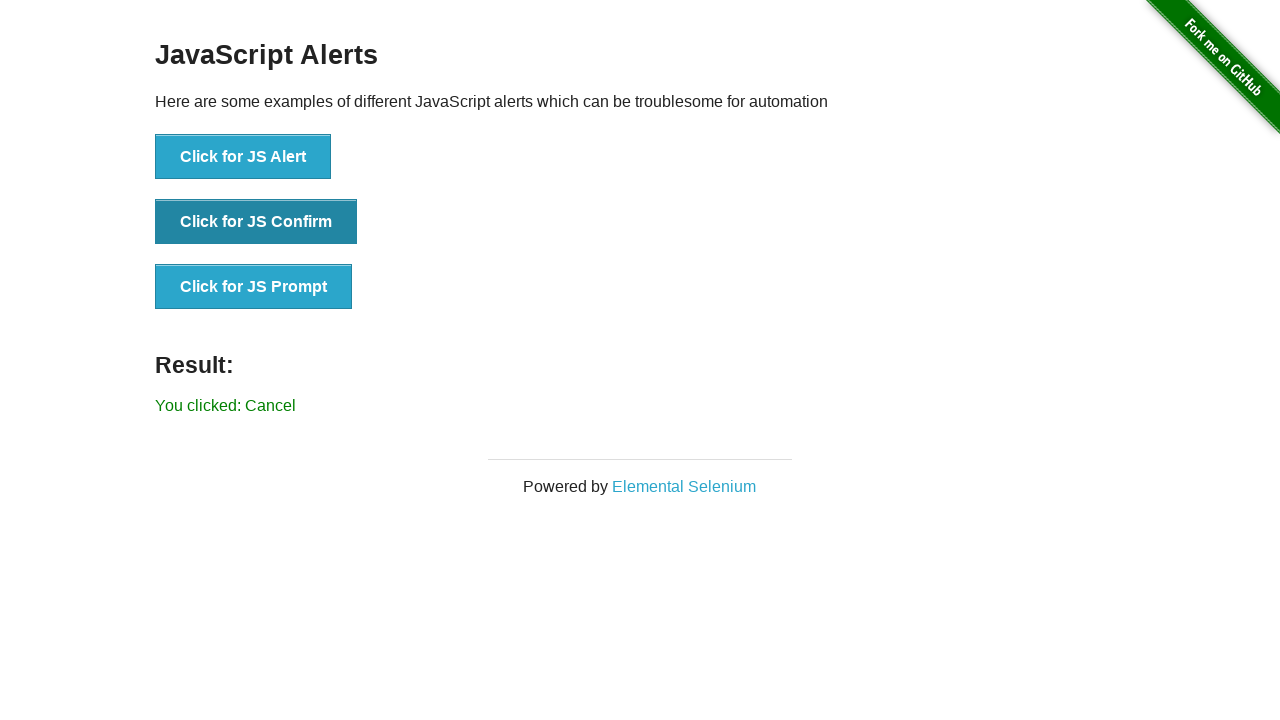

Clicked JS Confirm button to trigger dialog at (256, 222) on xpath=//button[@onclick = 'jsConfirm()']
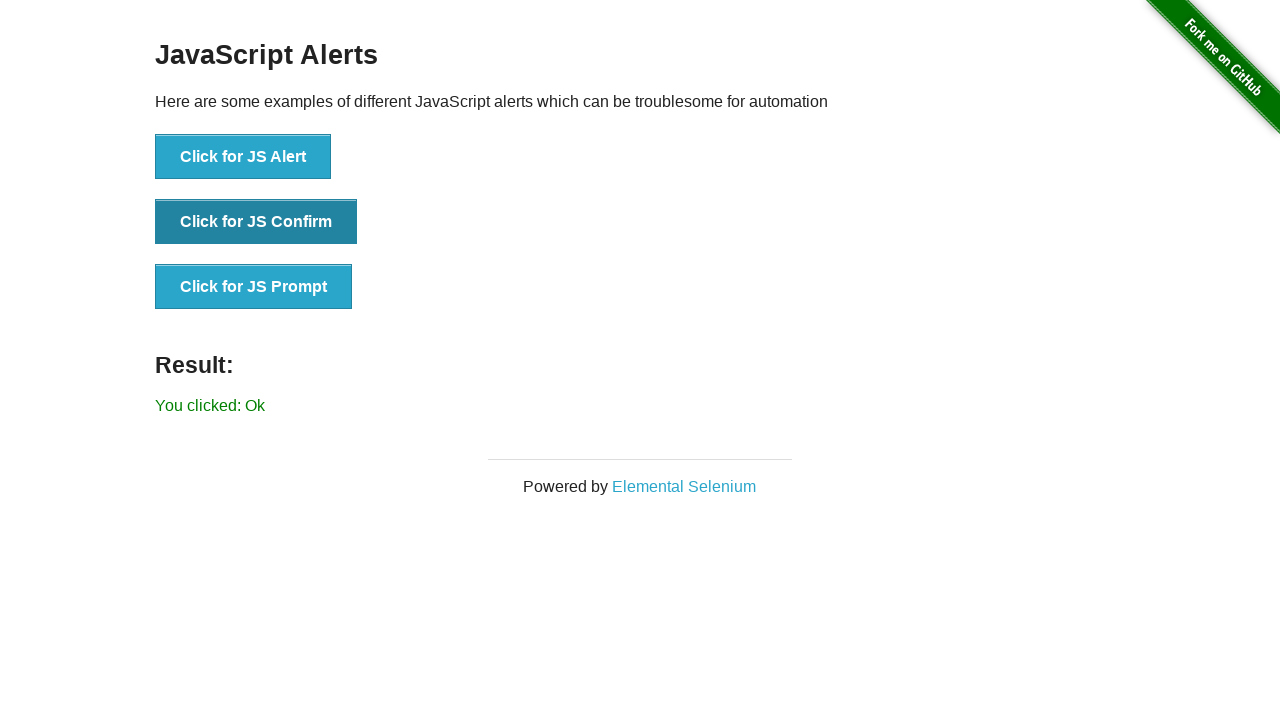

Result text element loaded
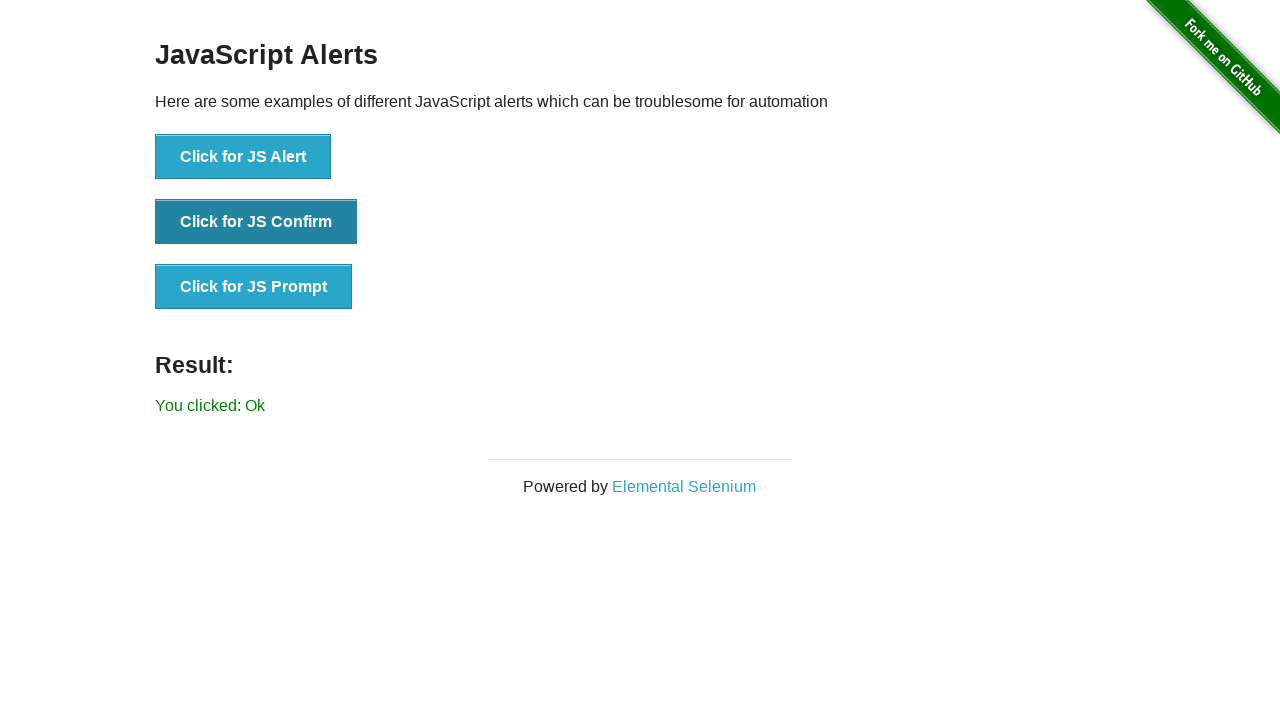

Verified result text shows 'You clicked: Ok'
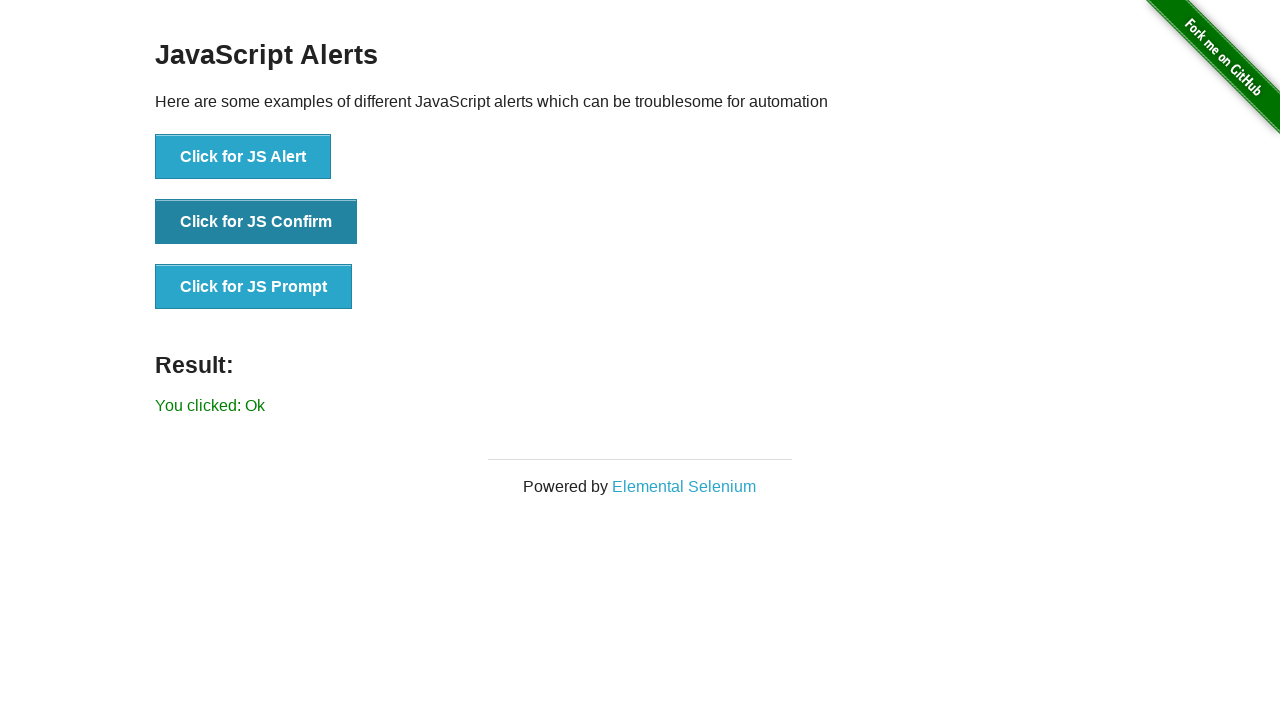

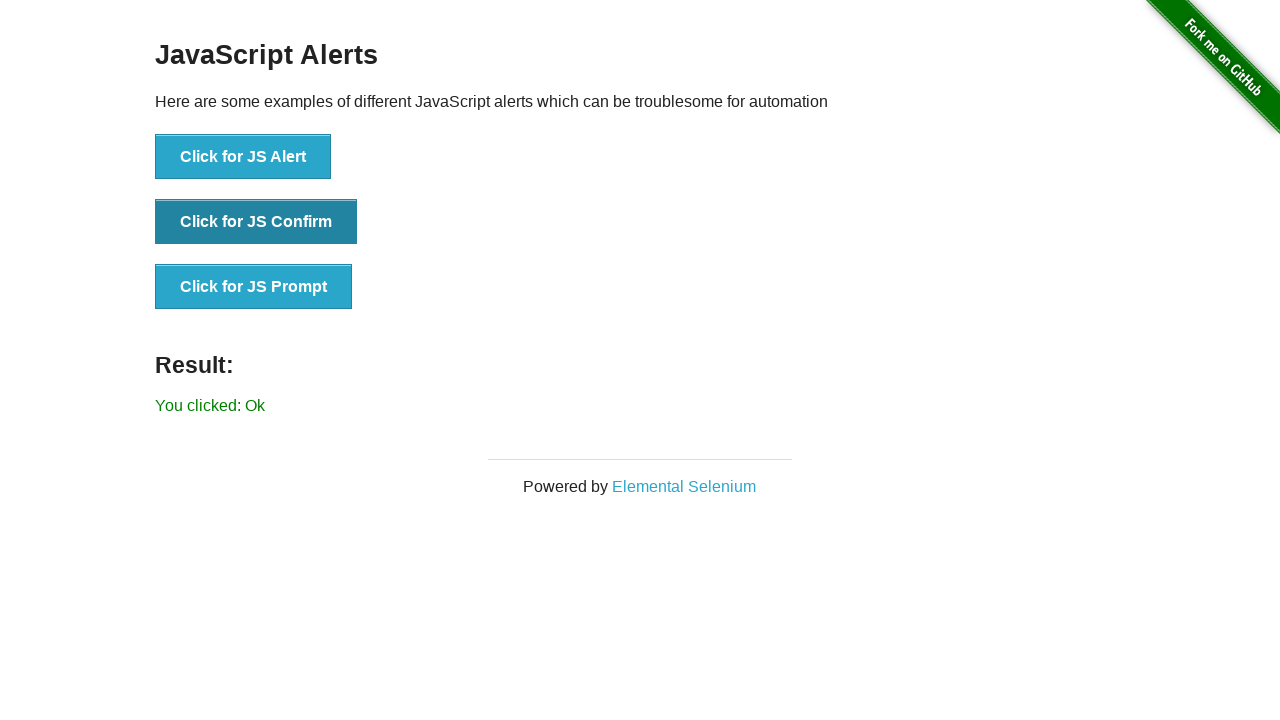